Tests DOM manipulation by finding an image element on the page and modifying its src attribute via JavaScript execution, then verifying the change was applied.

Starting URL: https://bonigarcia.dev/selenium-webdriver-java/

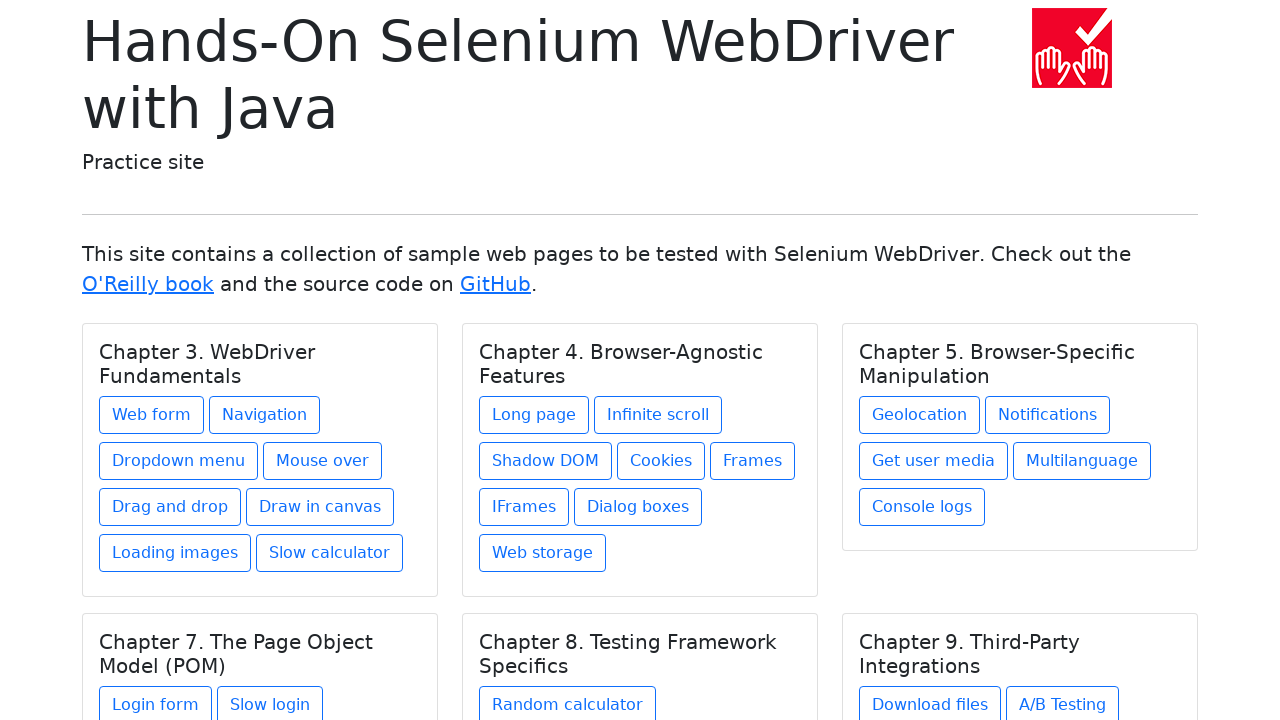

Navigated to starting URL
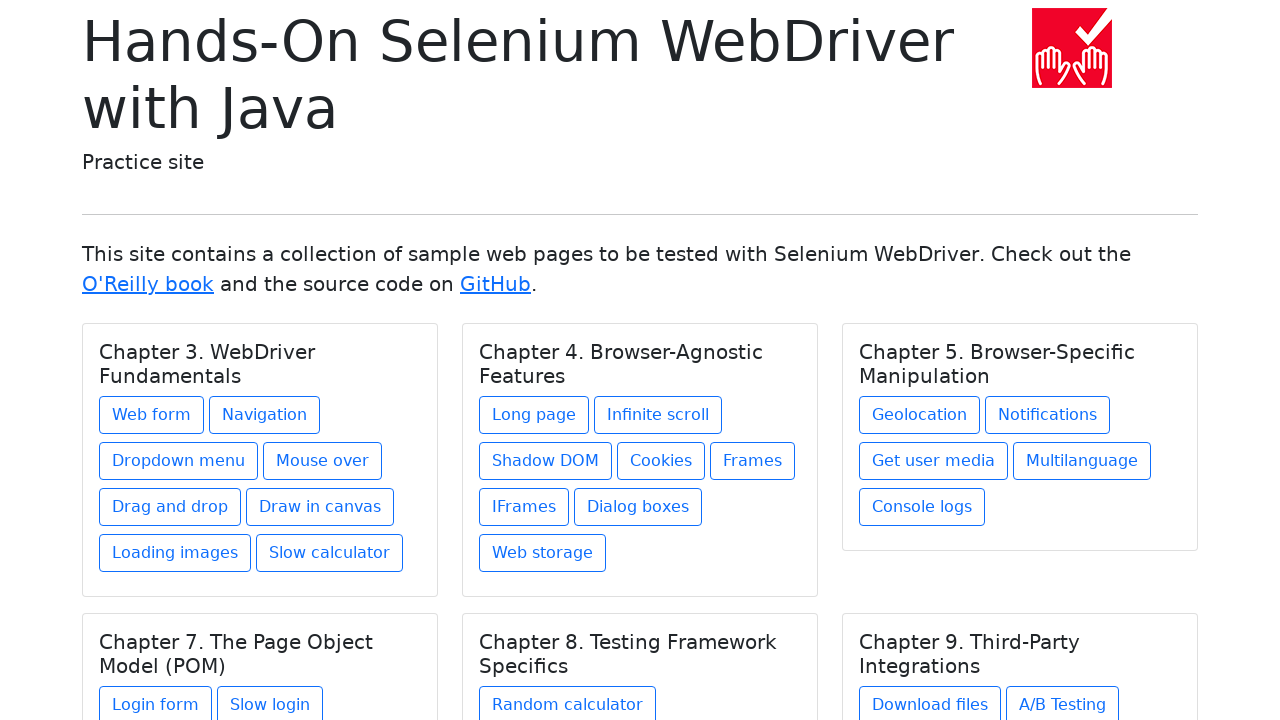

Located first image element on page
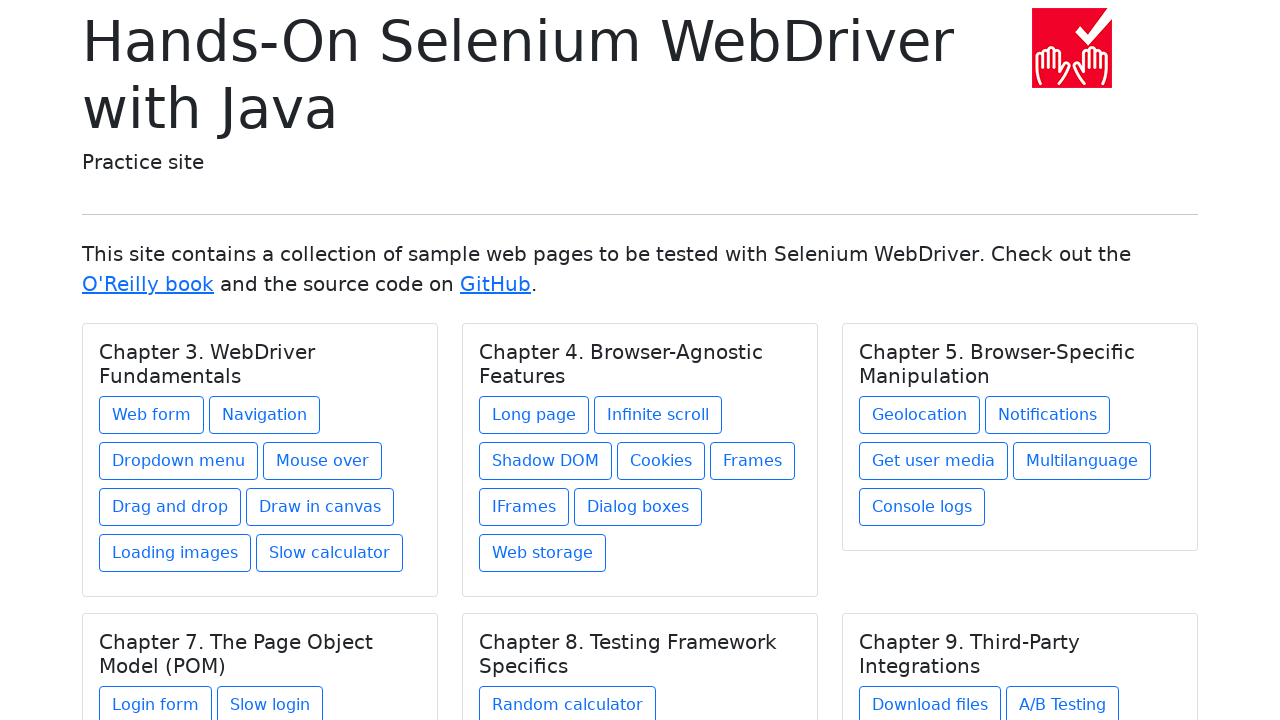

Modified image src attribute to 'img/award.png' via JavaScript
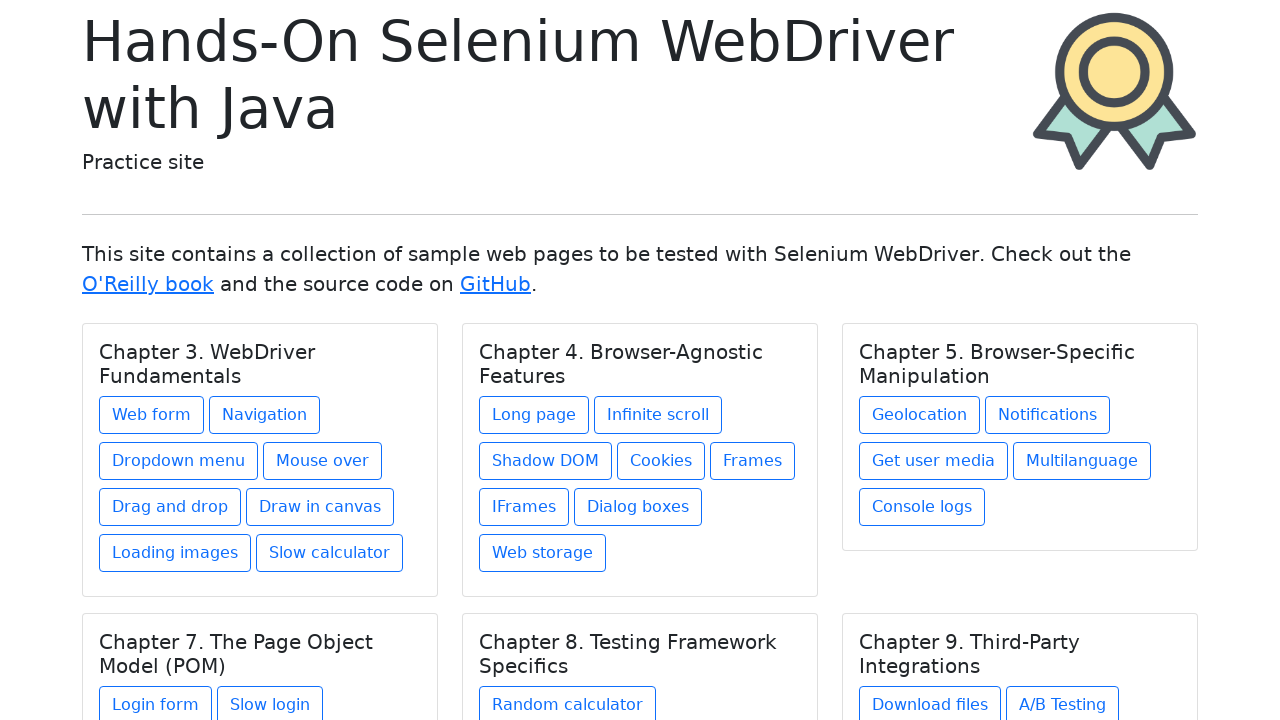

Verified image src now ends with 'img/award.png'
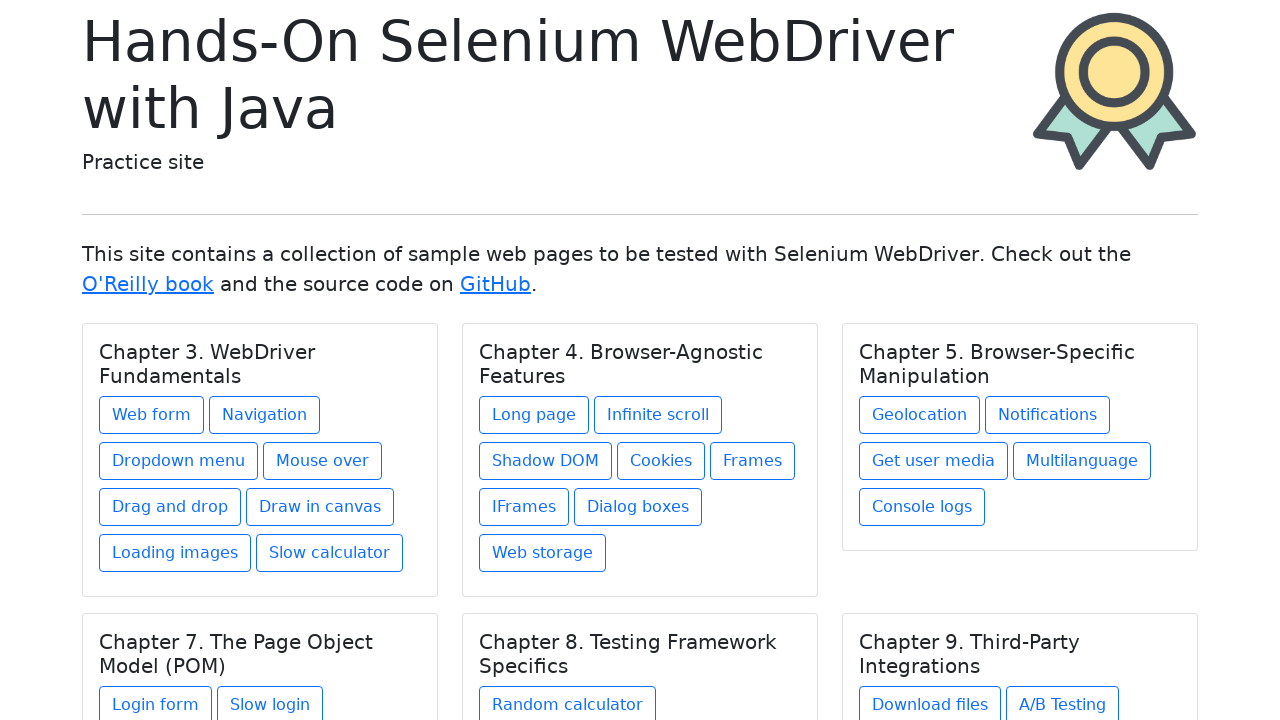

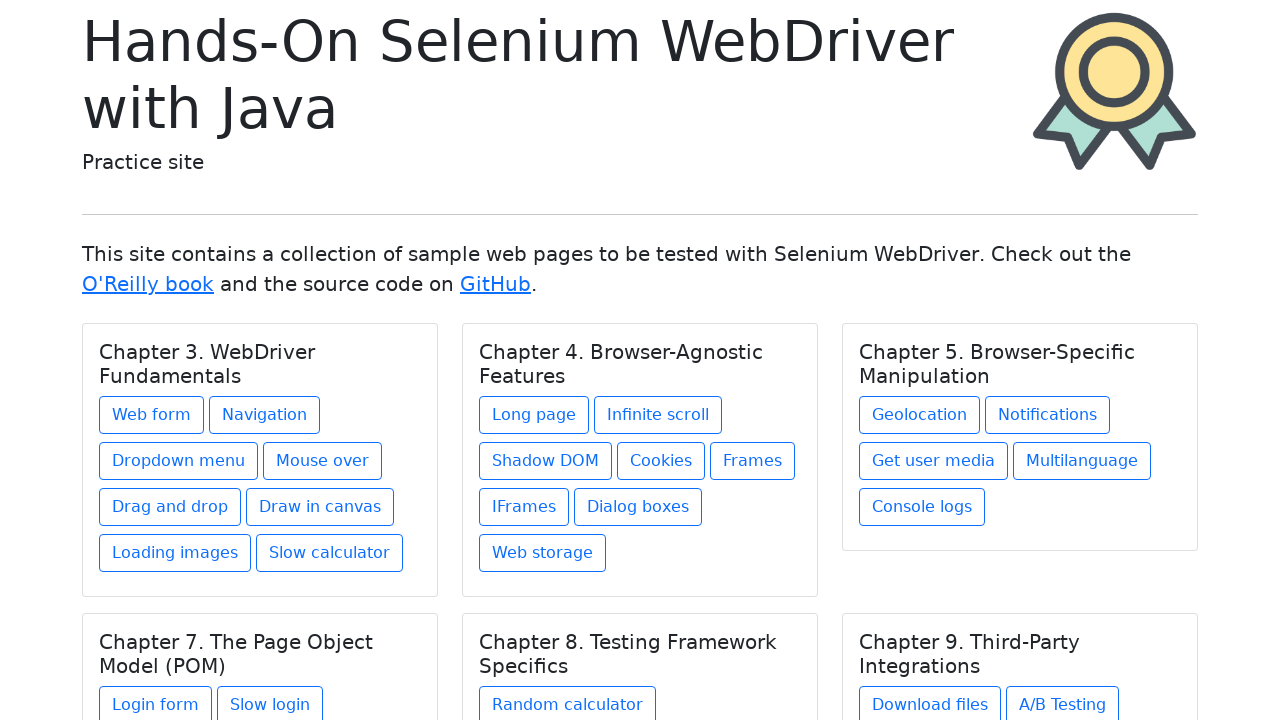